Tests autosuggestive dropdown functionality by typing a partial search term "ind" and selecting "India" from the suggested options that appear.

Starting URL: https://rahulshettyacademy.com/dropdownsPractise/

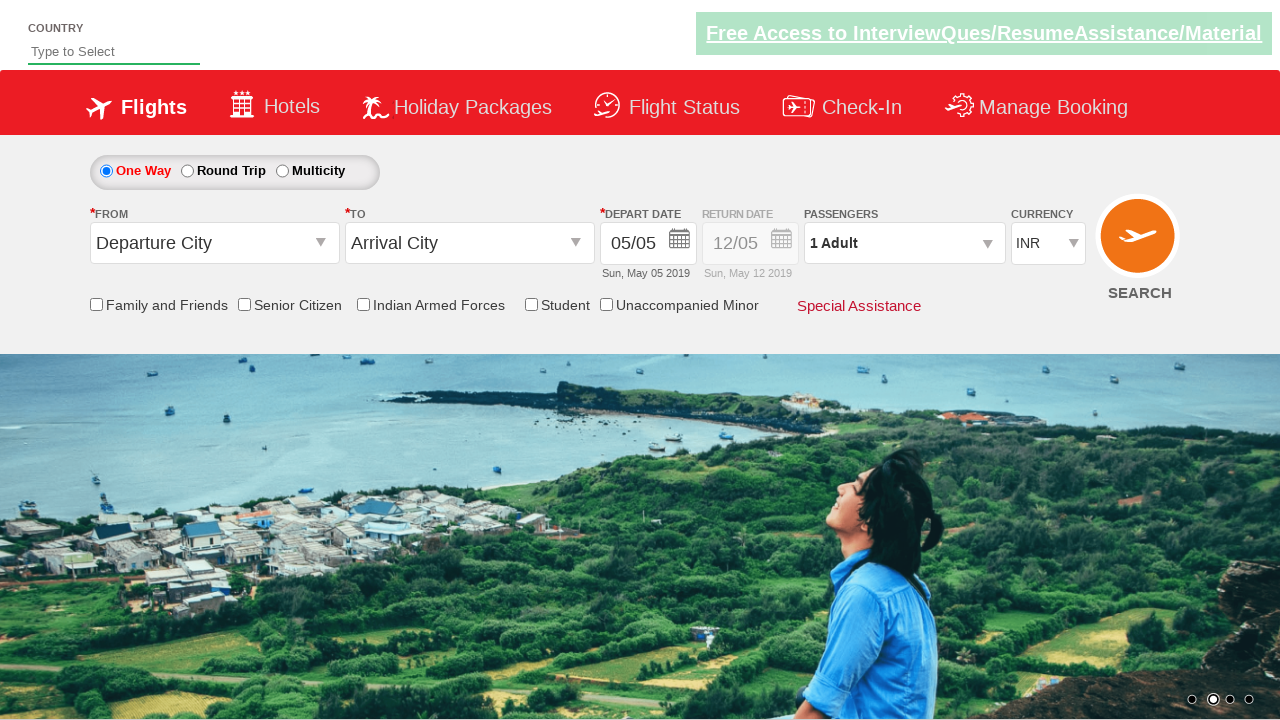

Typed 'ind' in autosuggest field to trigger dropdown suggestions on #autosuggest
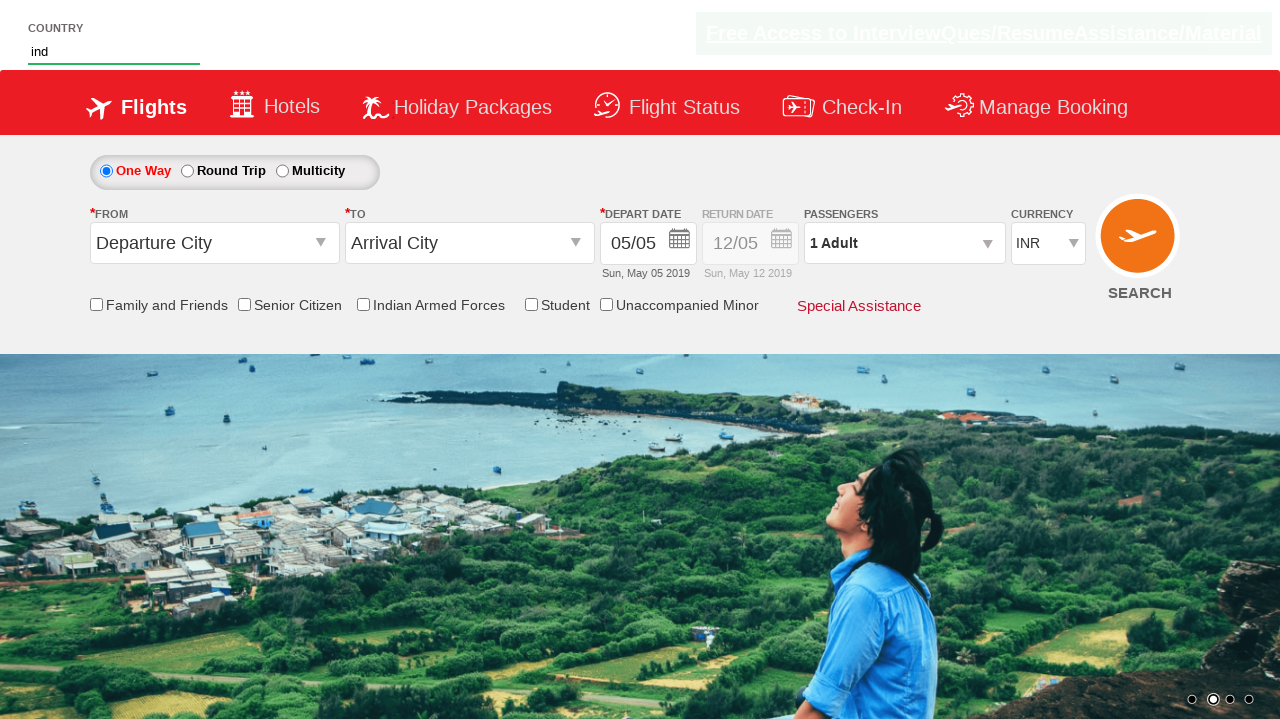

Autocomplete suggestions appeared
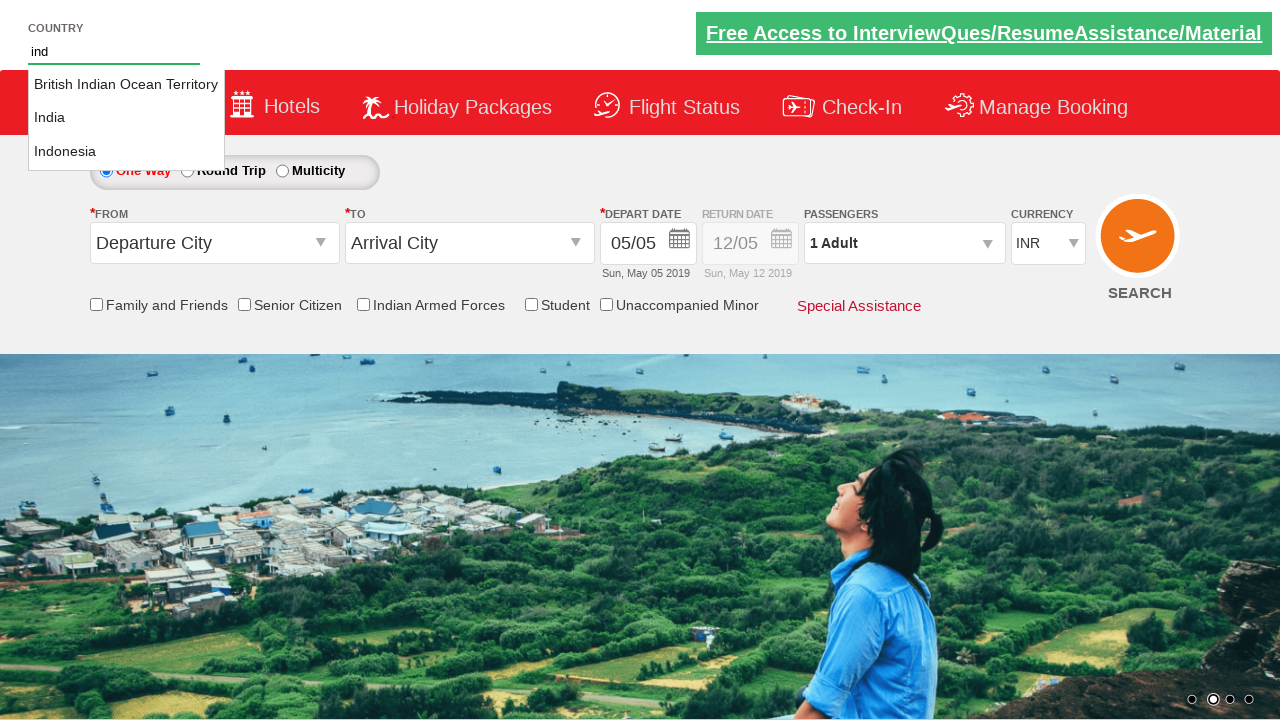

Retrieved 3 suggestion options from dropdown
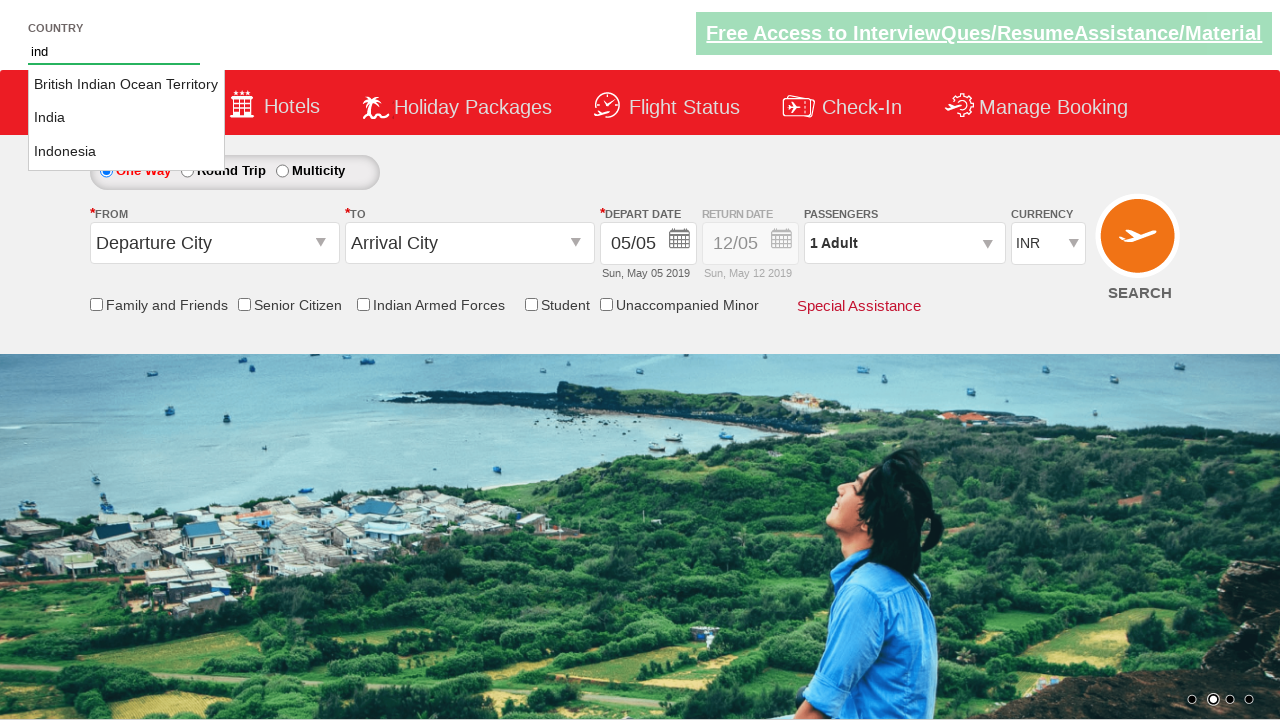

Selected 'India' from the autosuggestive dropdown at (126, 118) on #ui-id-1 li >> nth=1
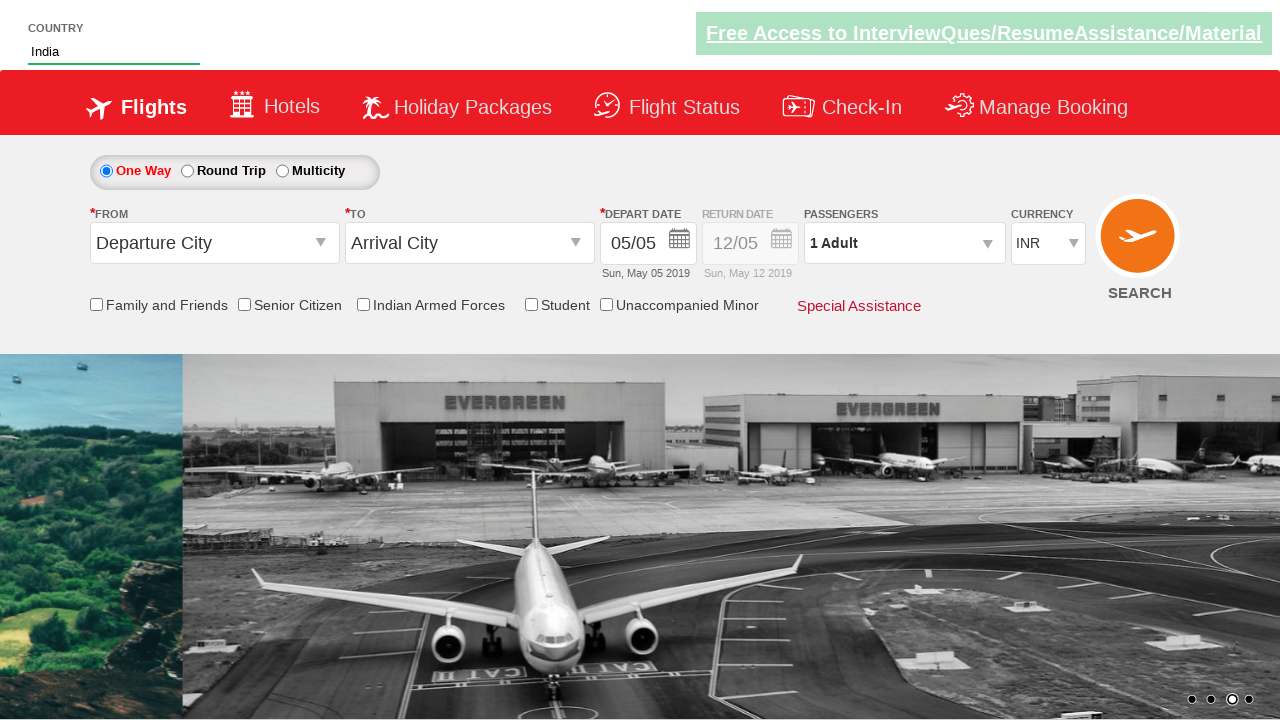

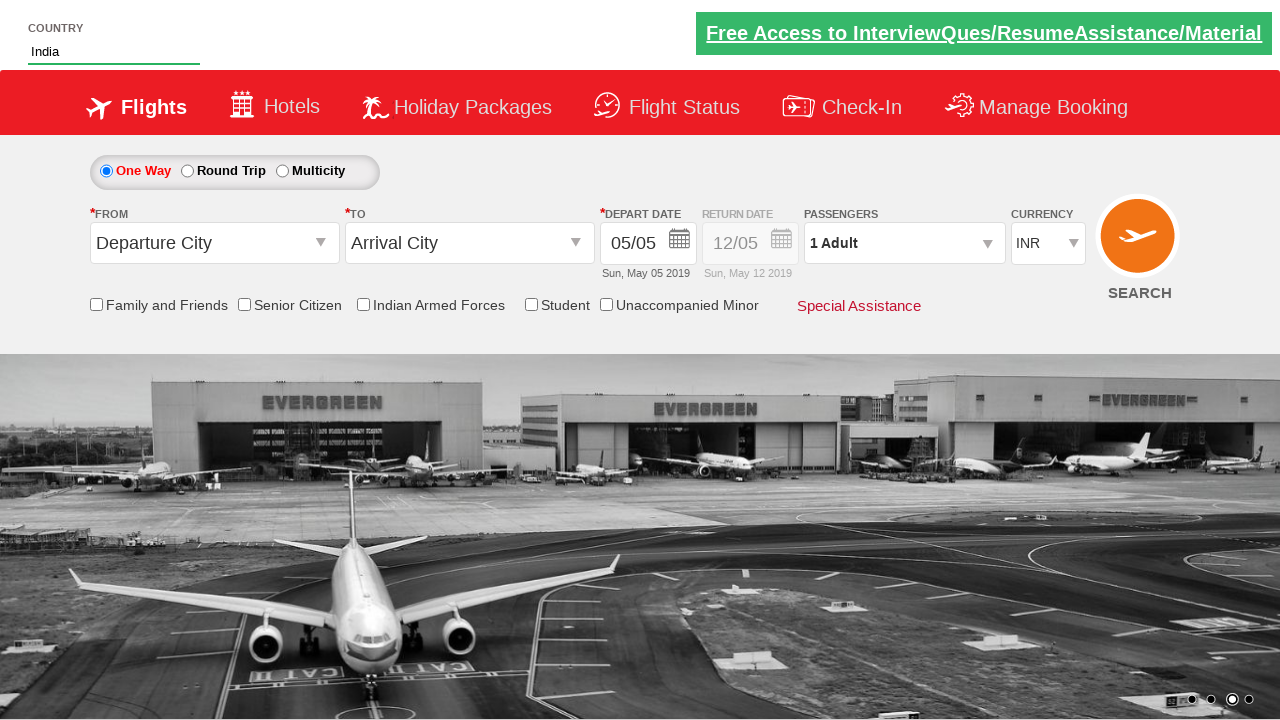